Tests that clicking clear completed removes completed items from the list

Starting URL: https://demo.playwright.dev/todomvc

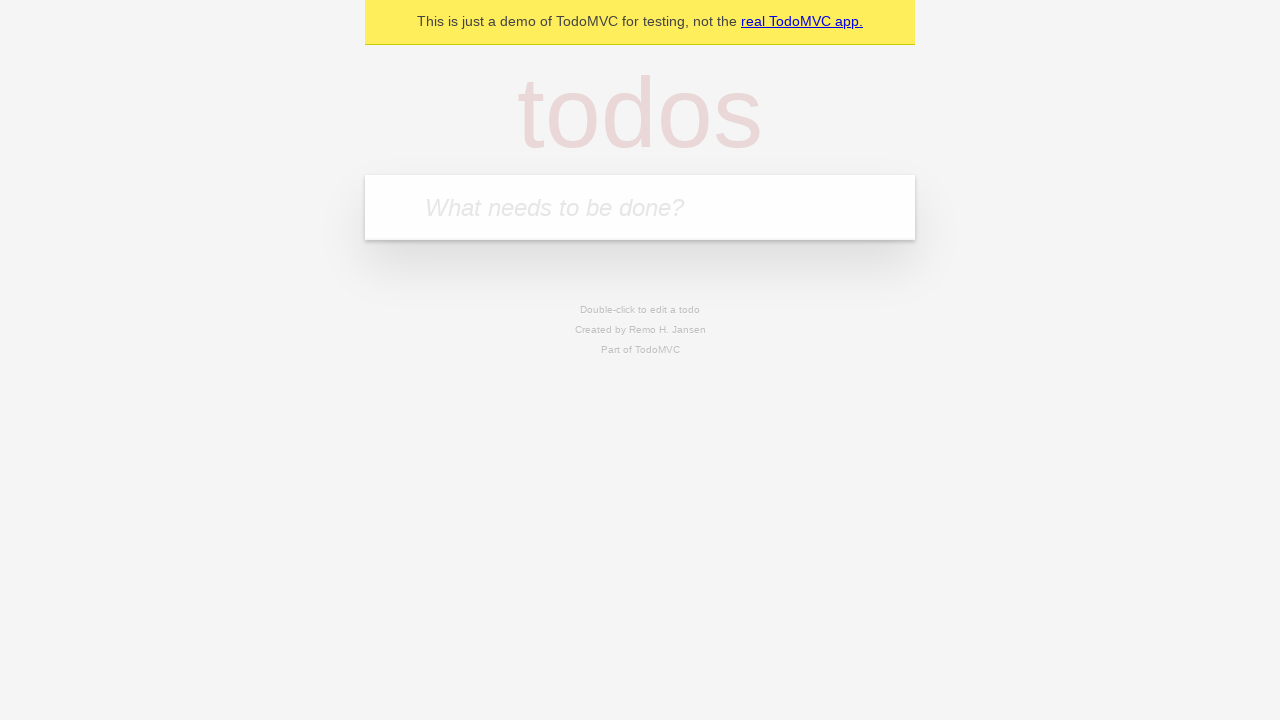

Filled first todo input with 'buy some cheese' on .new-todo
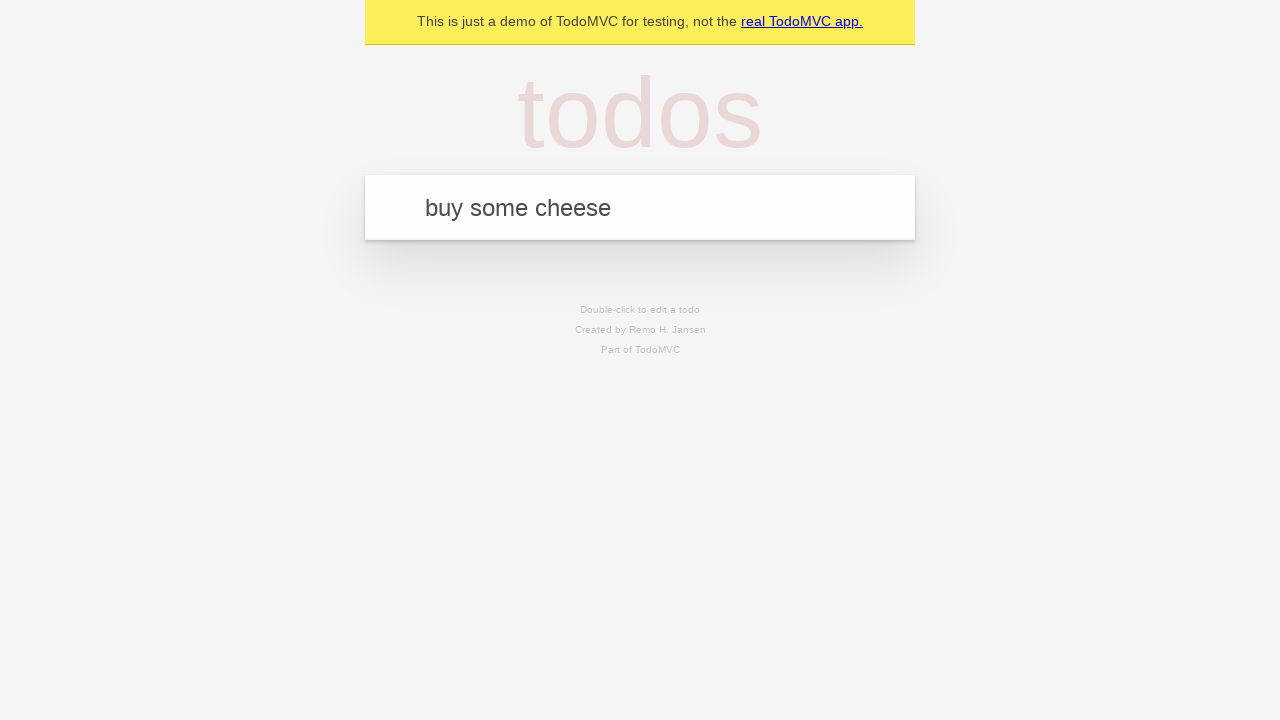

Pressed Enter to create first todo item on .new-todo
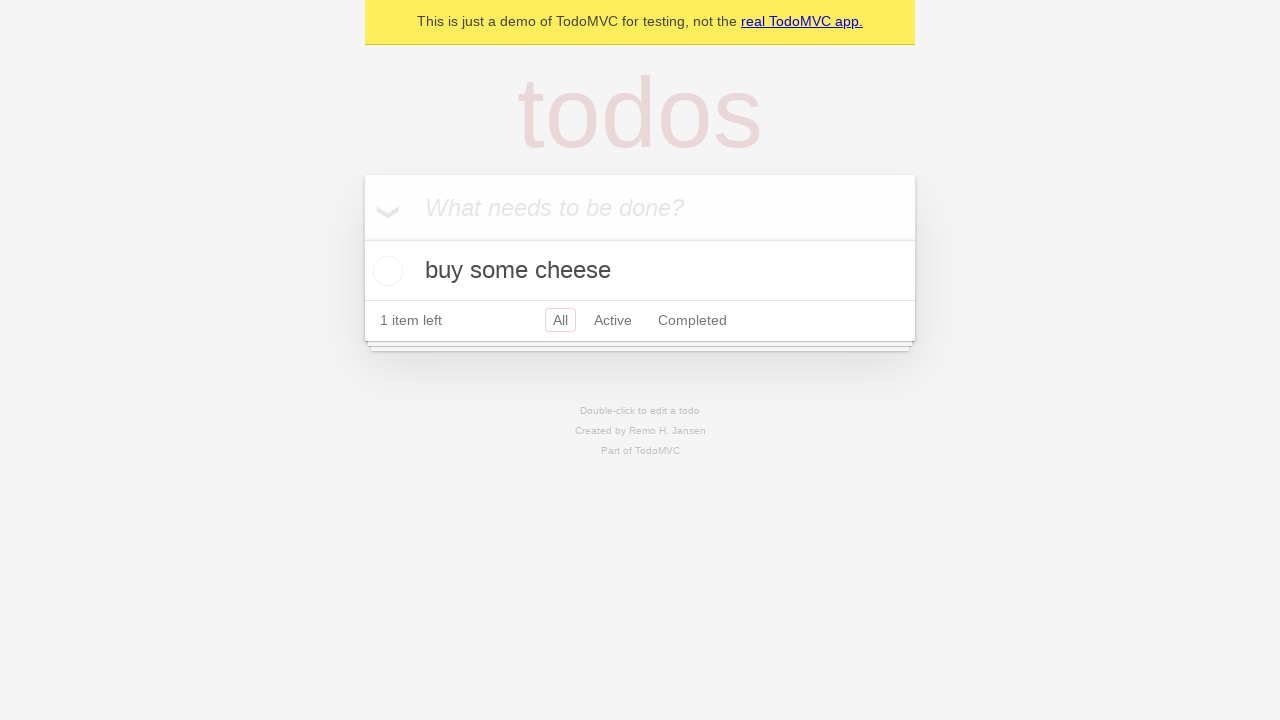

Filled second todo input with 'feed the cat' on .new-todo
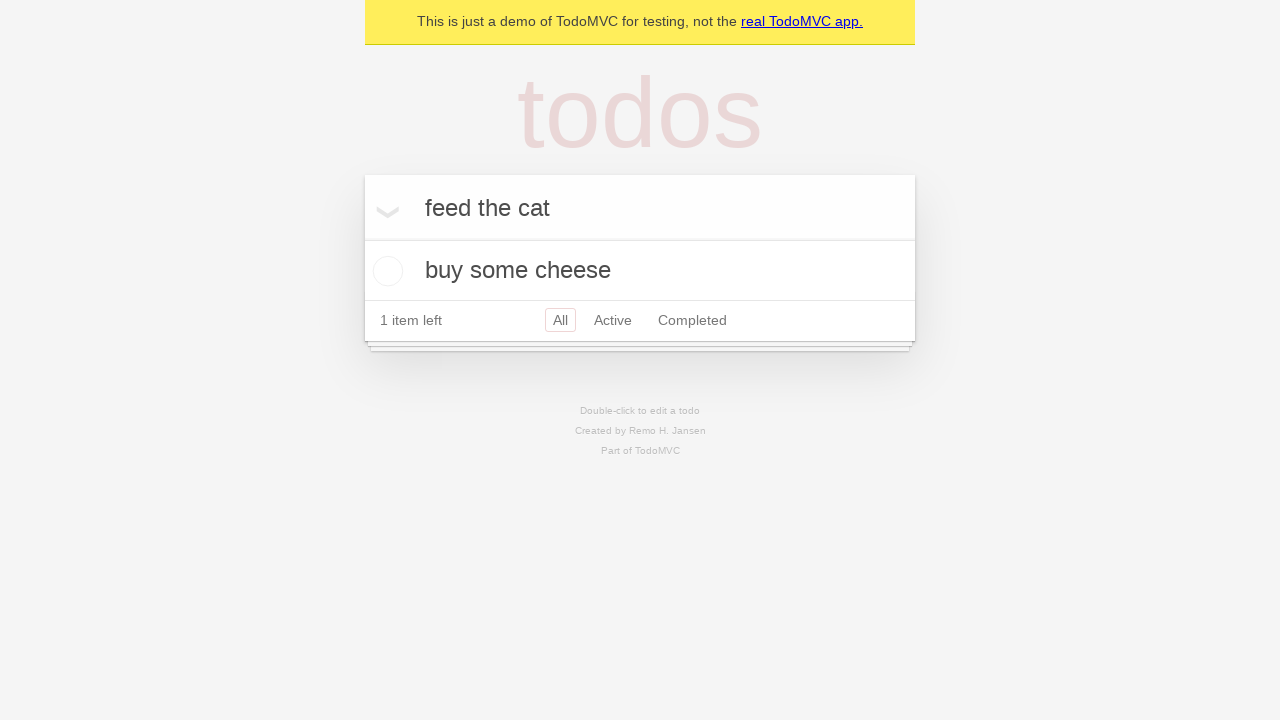

Pressed Enter to create second todo item on .new-todo
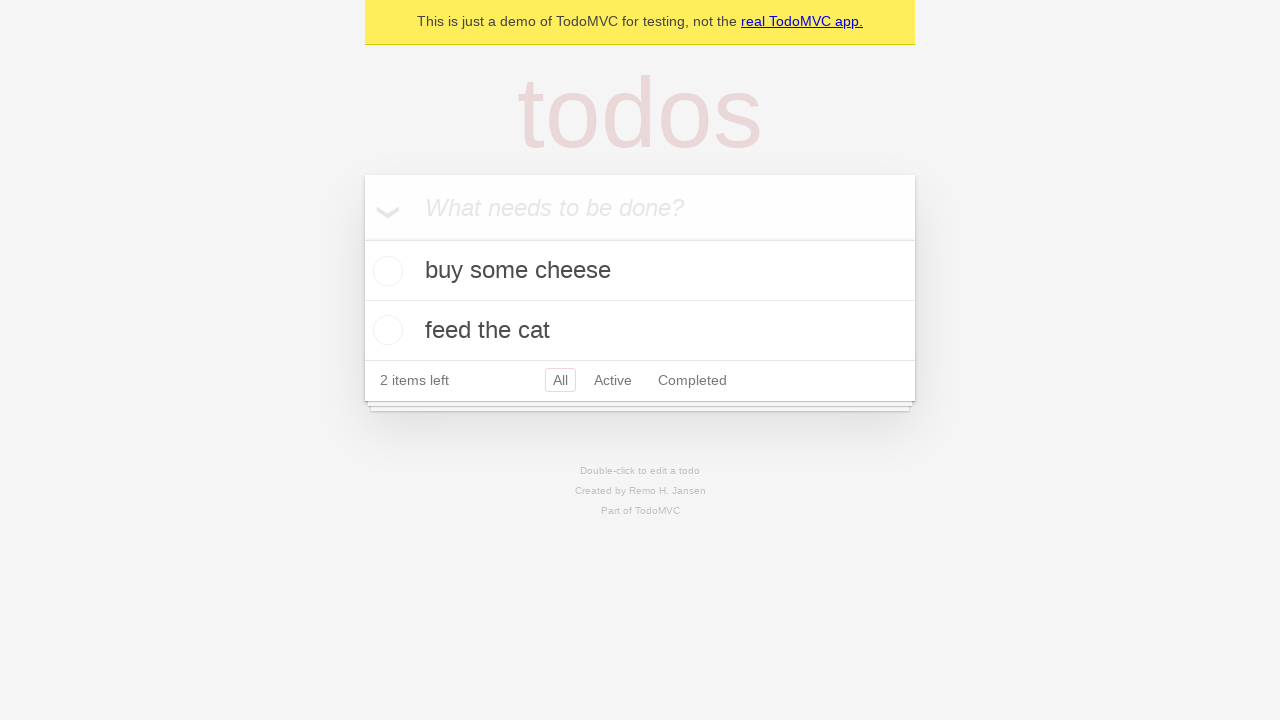

Filled third todo input with 'book a doctors appointment' on .new-todo
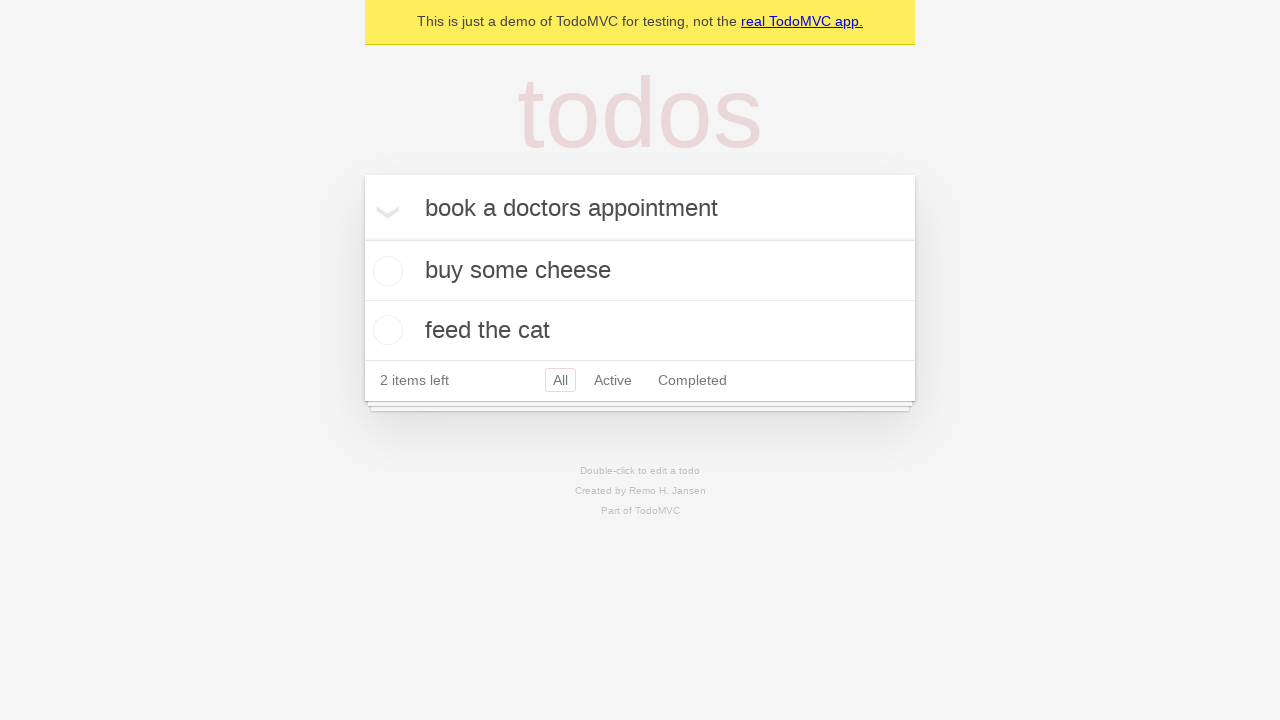

Pressed Enter to create third todo item on .new-todo
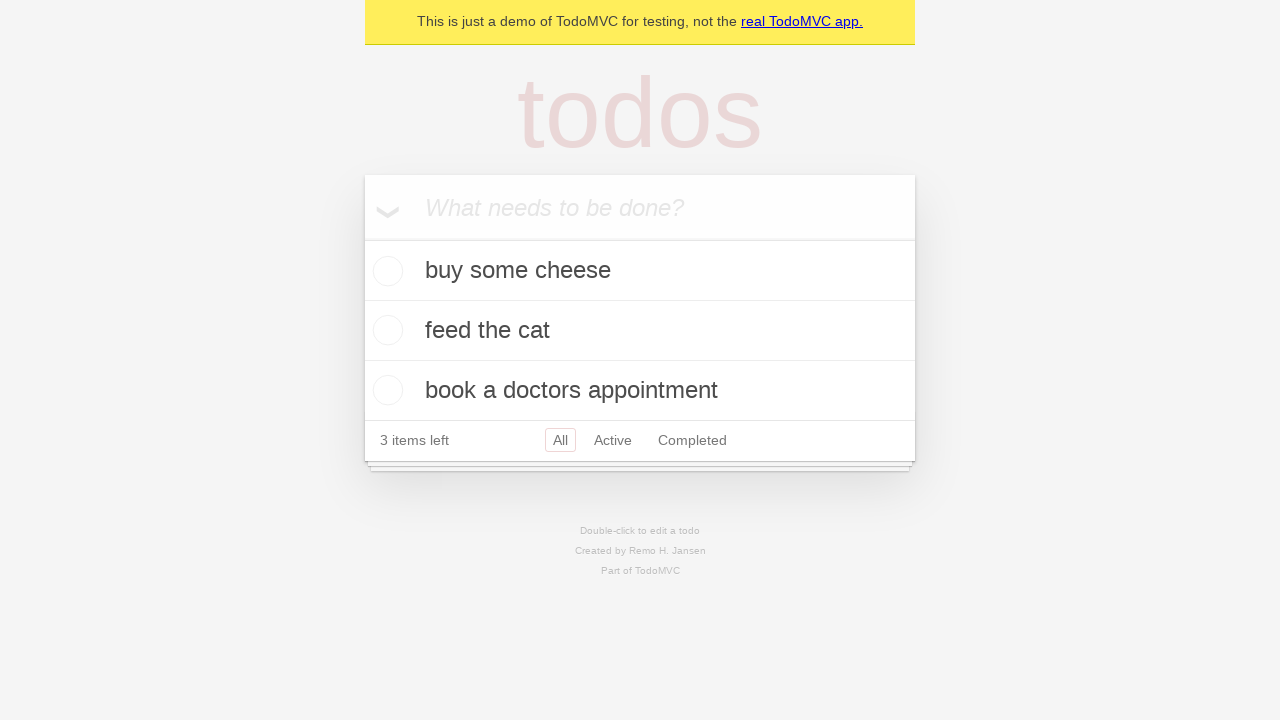

Checked the second todo item as completed at (385, 330) on .todo-list li >> nth=1 >> .toggle
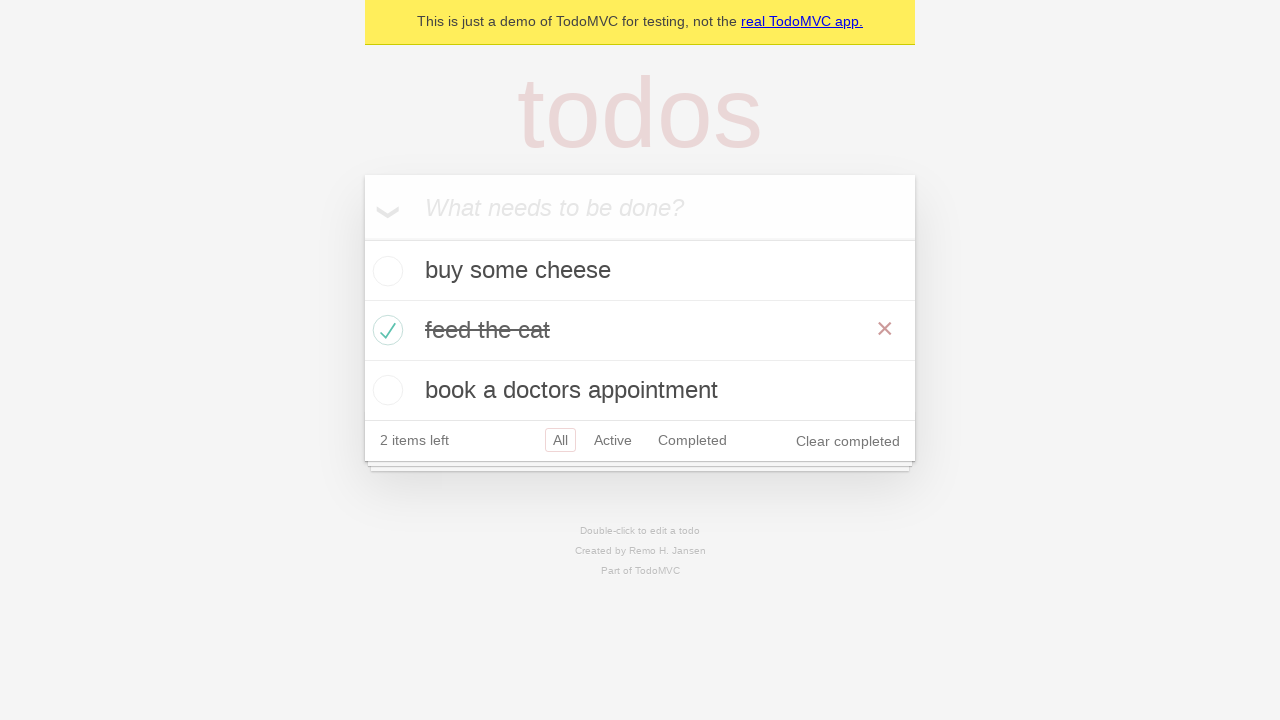

Clicked 'Clear completed' button to remove completed items at (848, 441) on .clear-completed
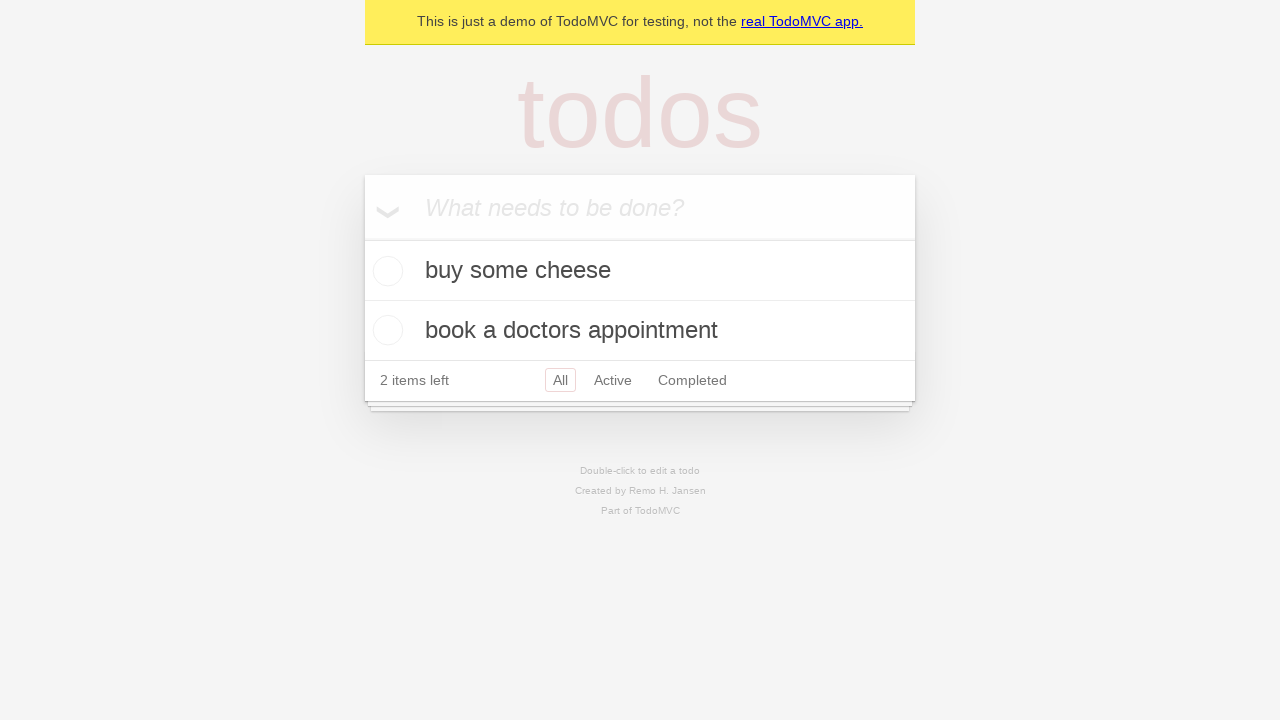

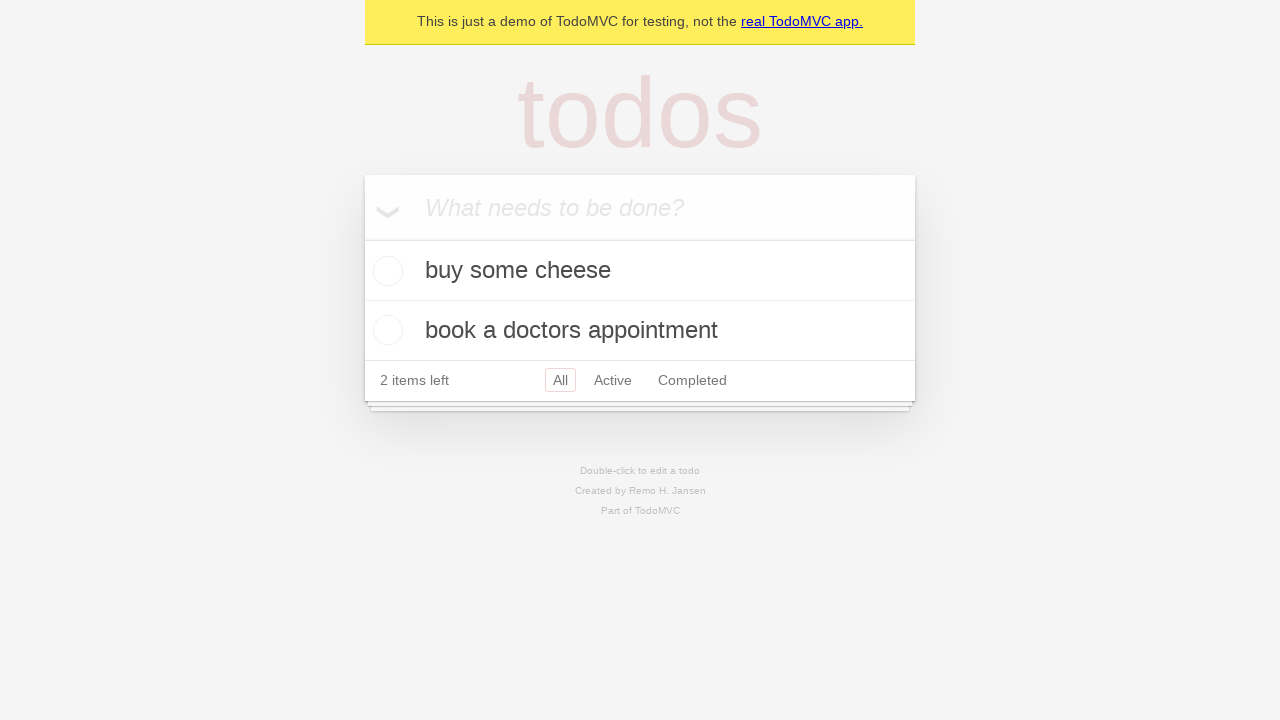